Tests login form validation by attempting to login with an incorrect password and verifying the error message

Starting URL: http://the-internet.herokuapp.com/login

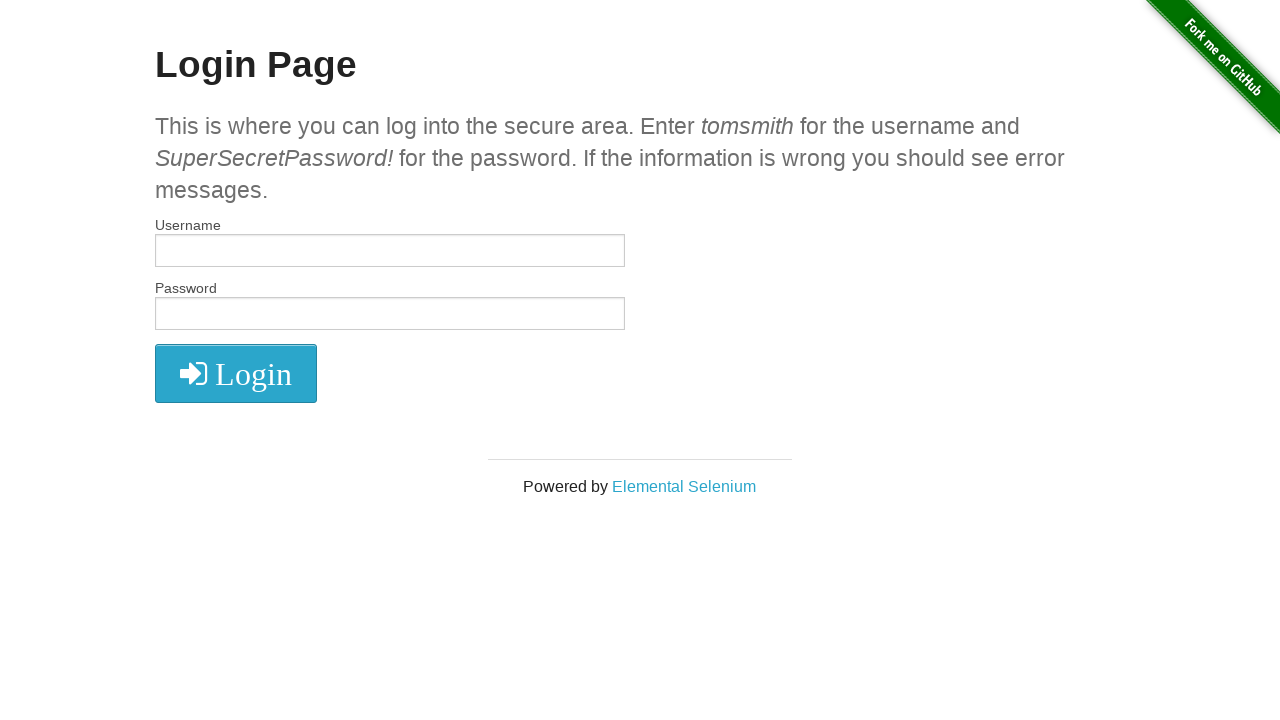

Filled username field with 'tomsmith' on #username
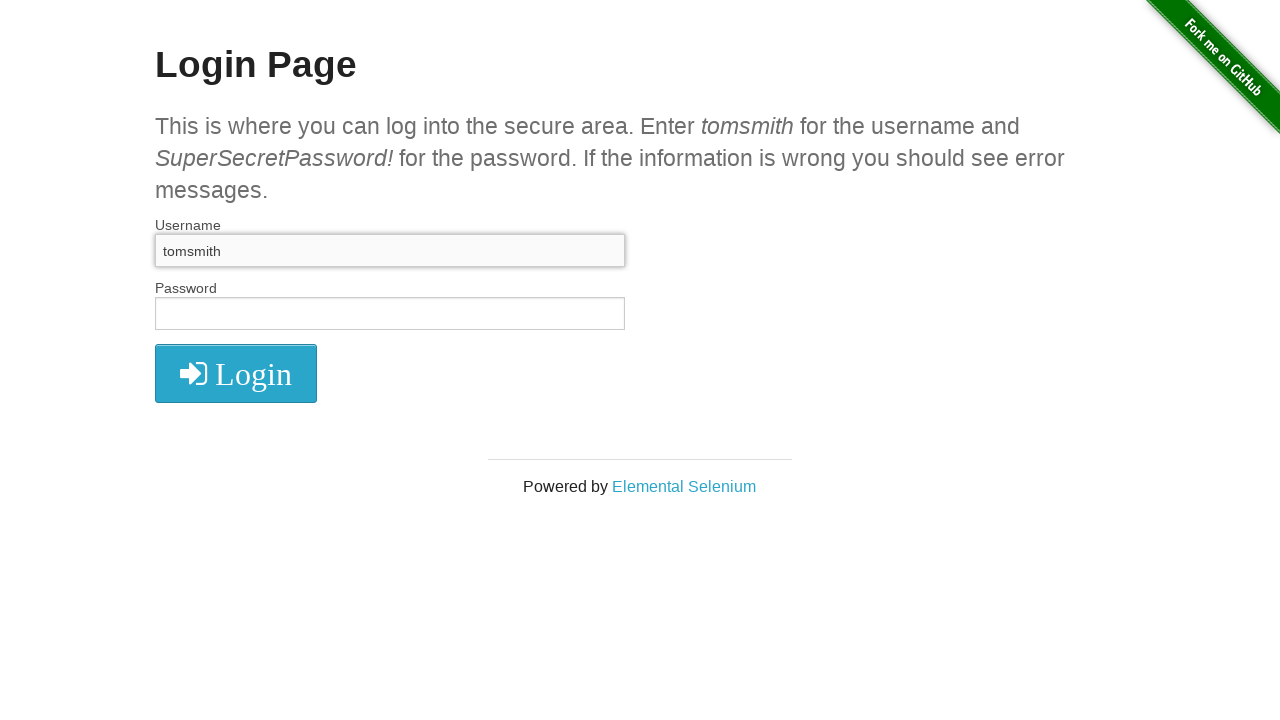

Filled password field with 'IncorrectPassword!' on input[name='password']
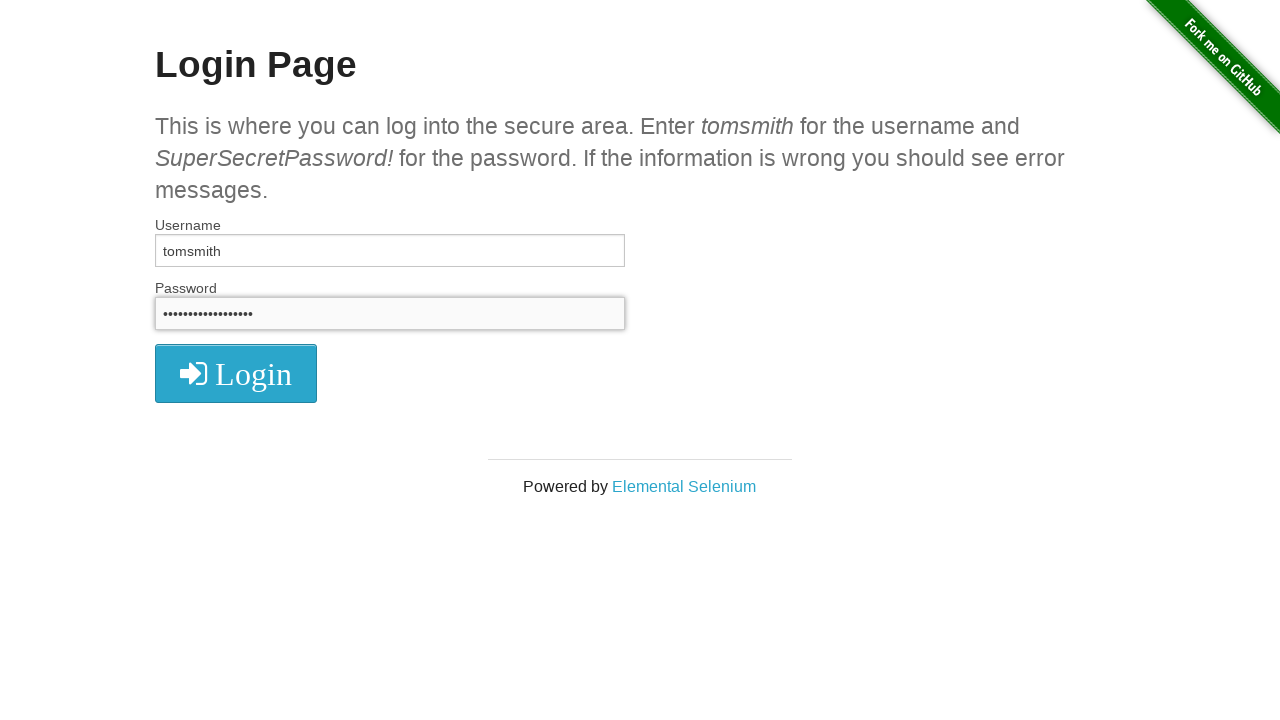

Clicked login button at (236, 373) on button
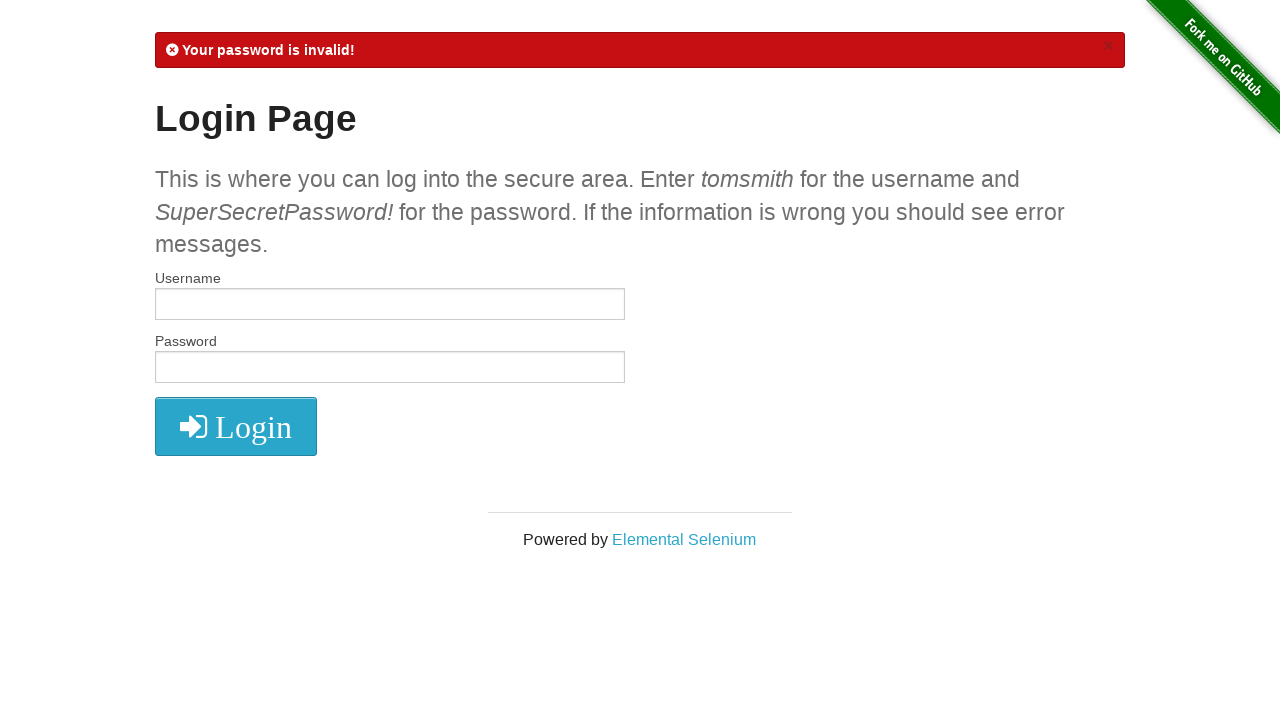

Error message element loaded
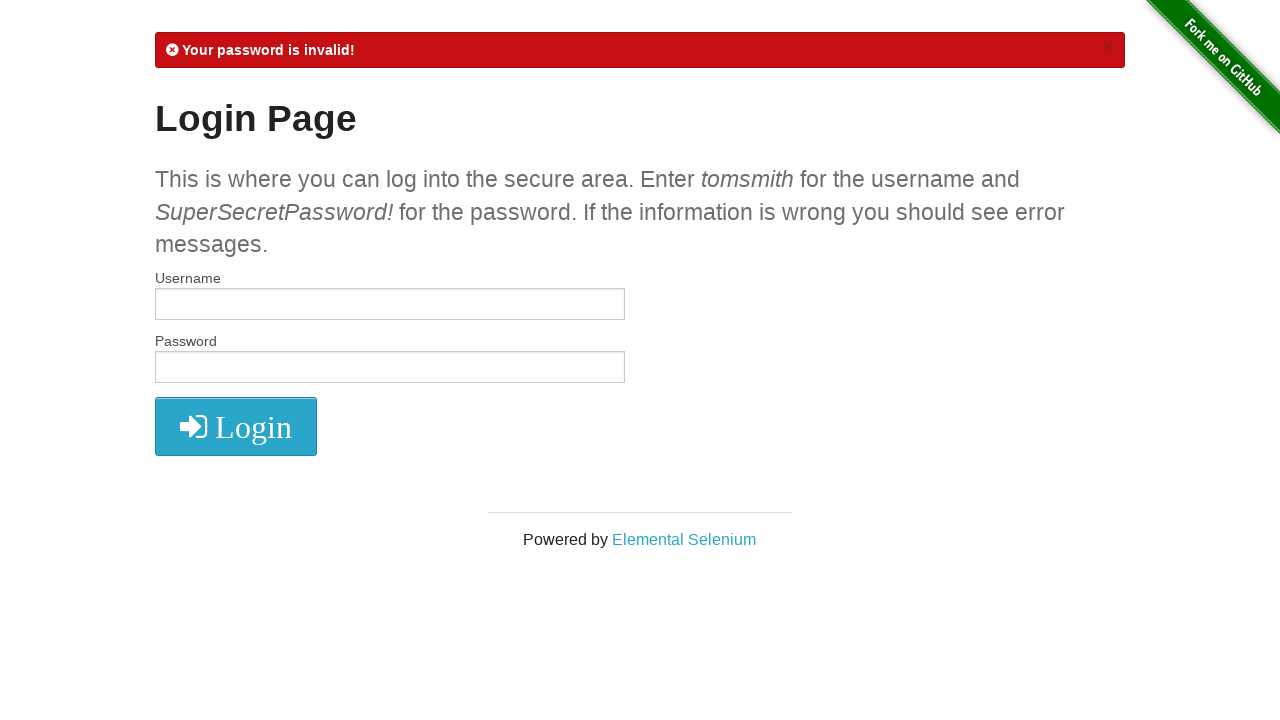

Retrieved error message text
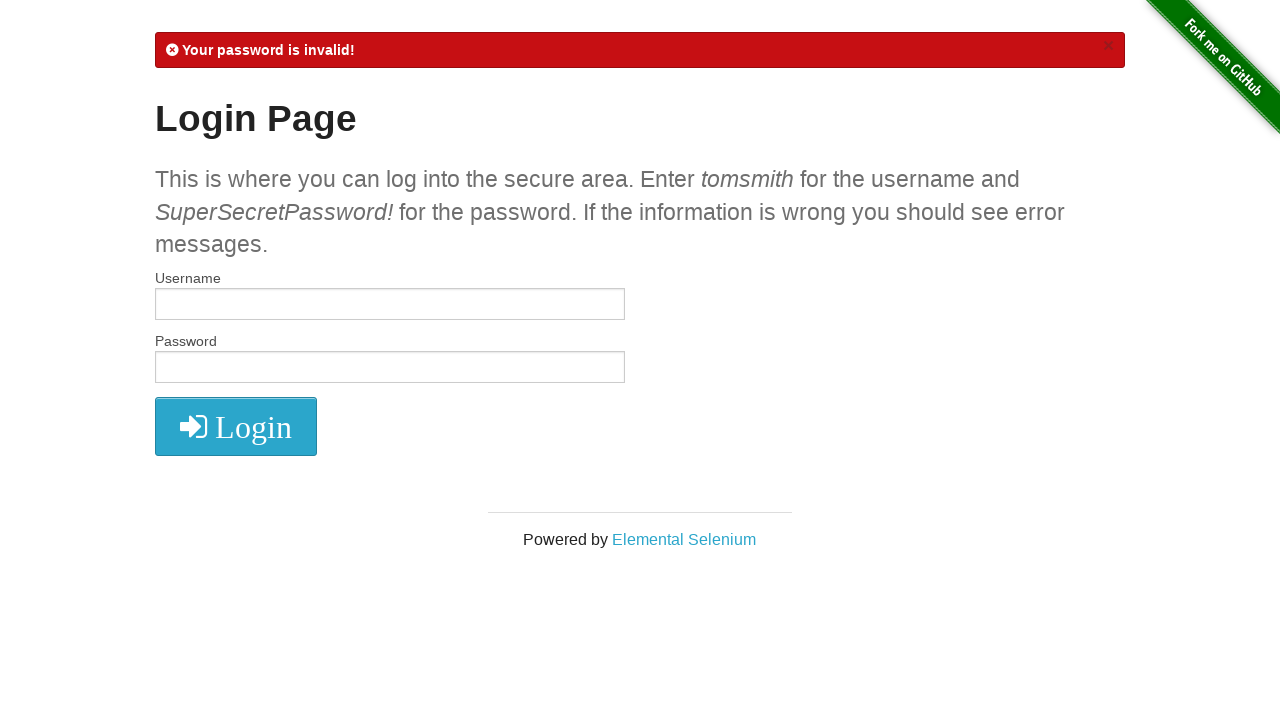

Verified error message contains 'Your password is invalid!'
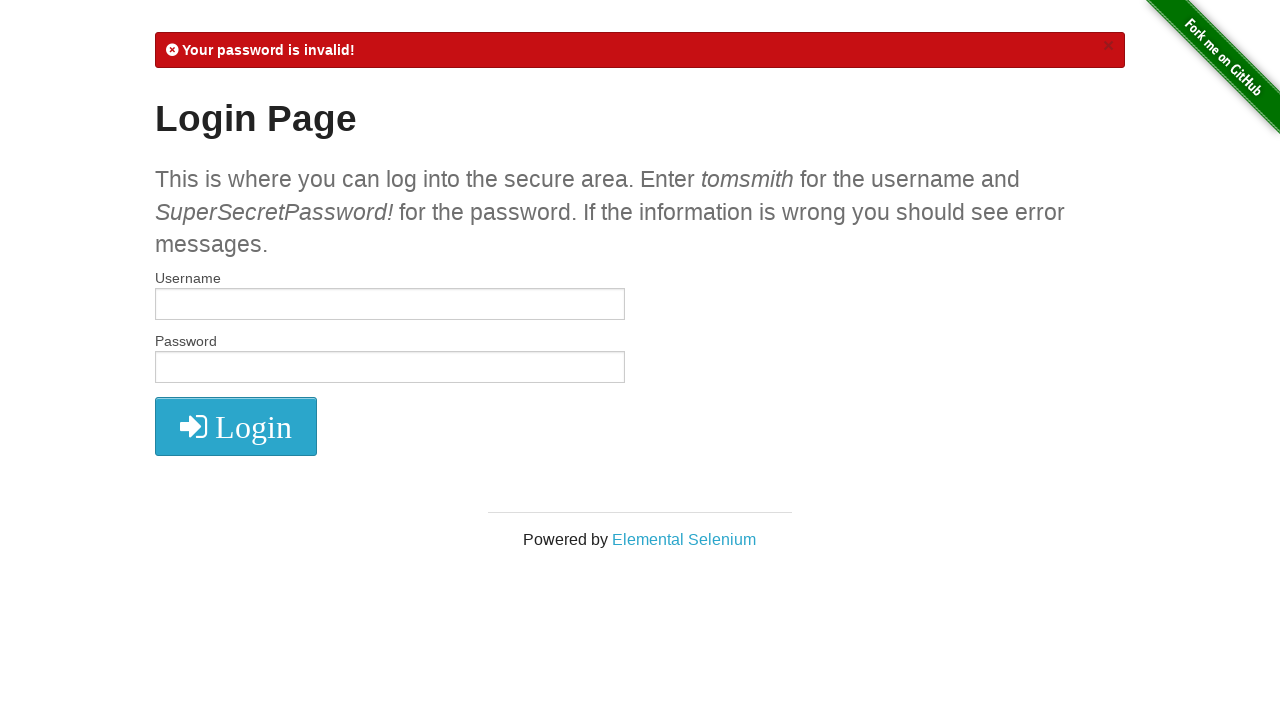

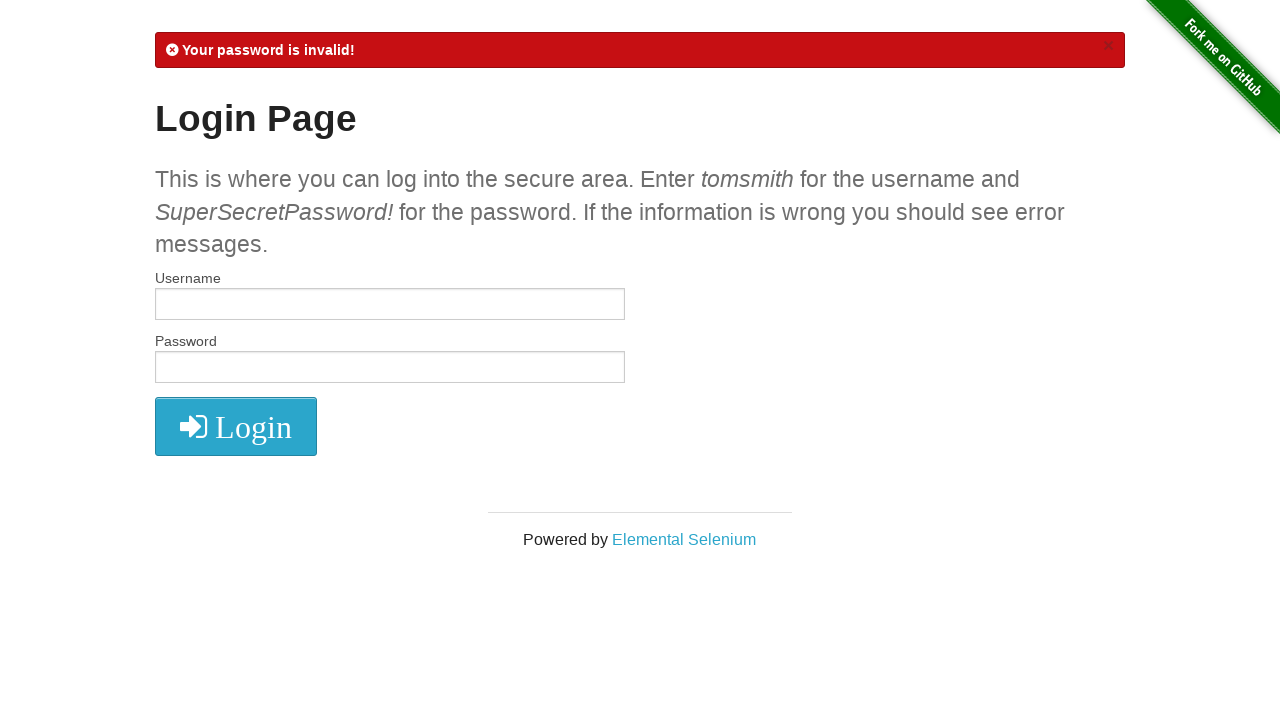